Tests an interactive exercise page by waiting for a price to reach 100, clicking a book button, calculating a mathematical formula based on a displayed value, entering the answer, and submitting the solution.

Starting URL: http://suninjuly.github.io/explicit_wait2.html

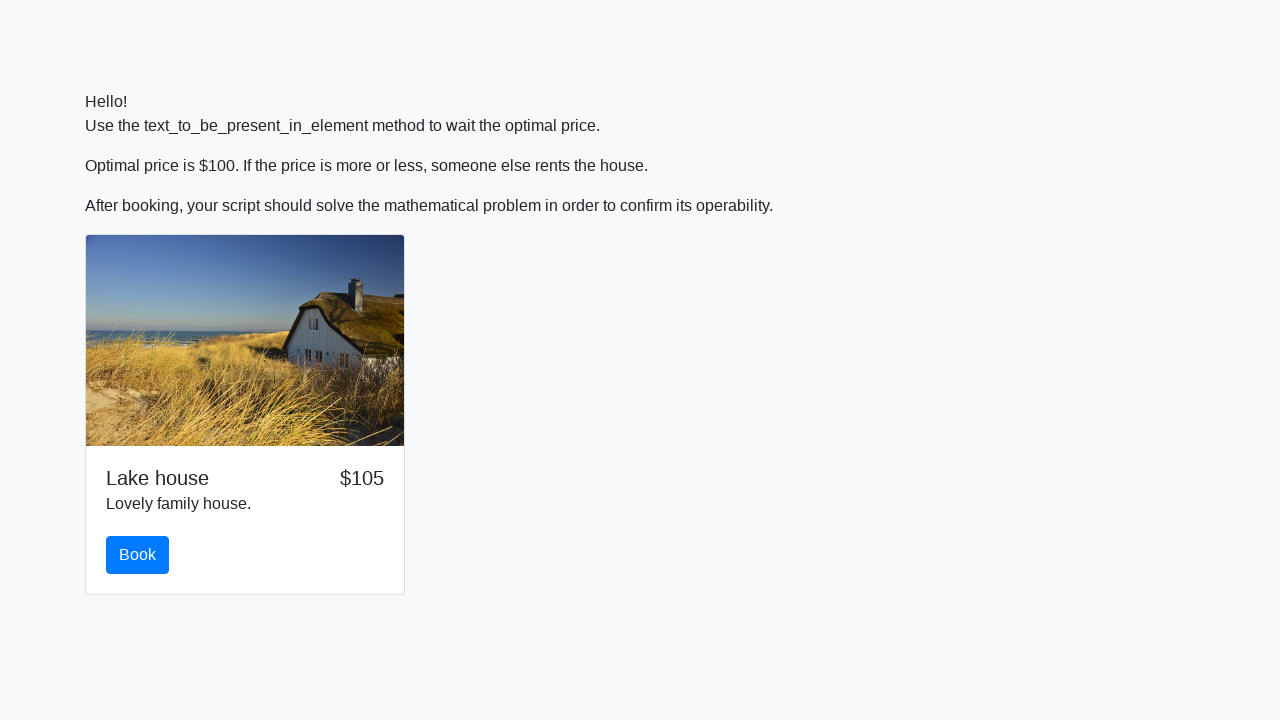

Waited for price element to reach 100
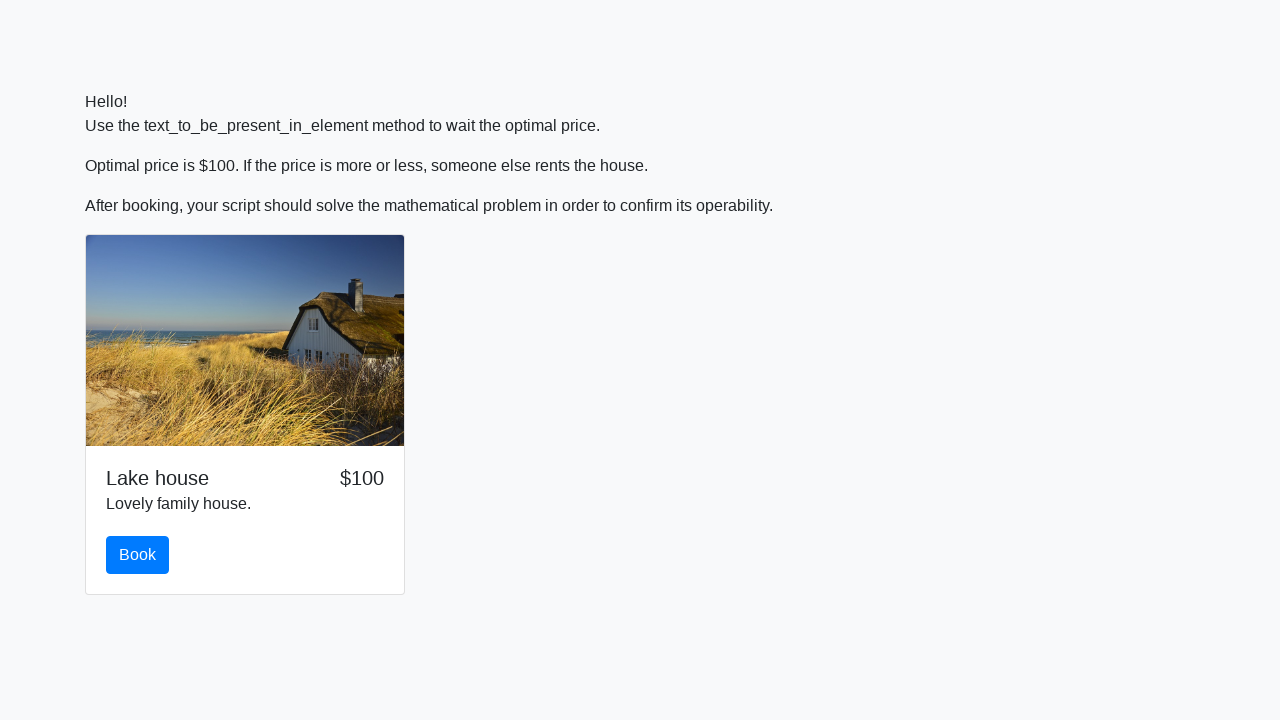

Clicked the book button at (138, 555) on #book
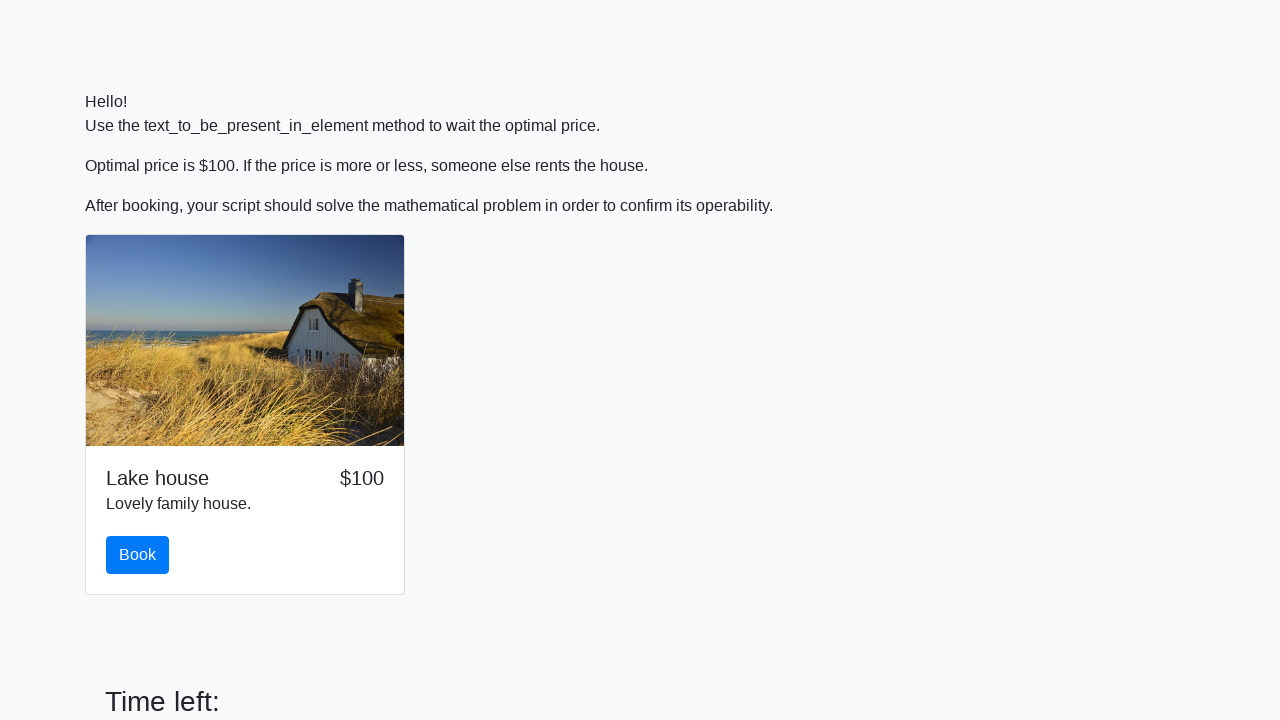

Retrieved x value from input_value element: 142
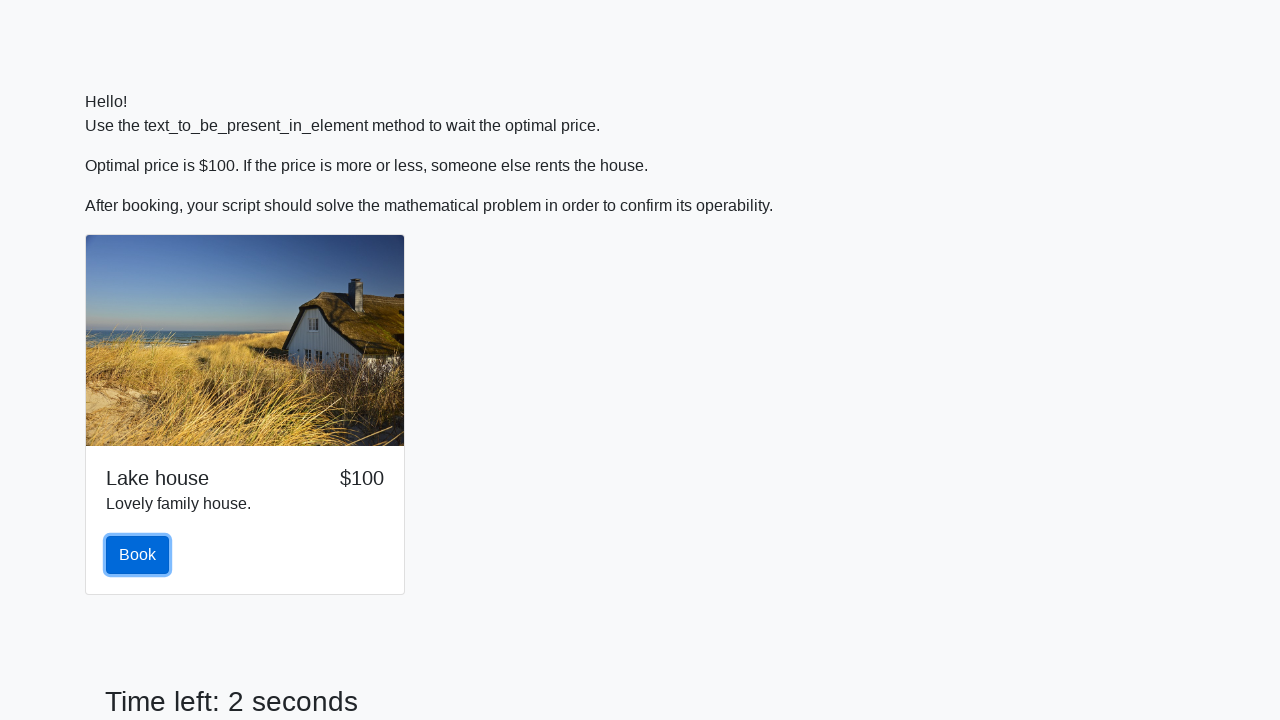

Calculated formula result: 1.9535296306535614
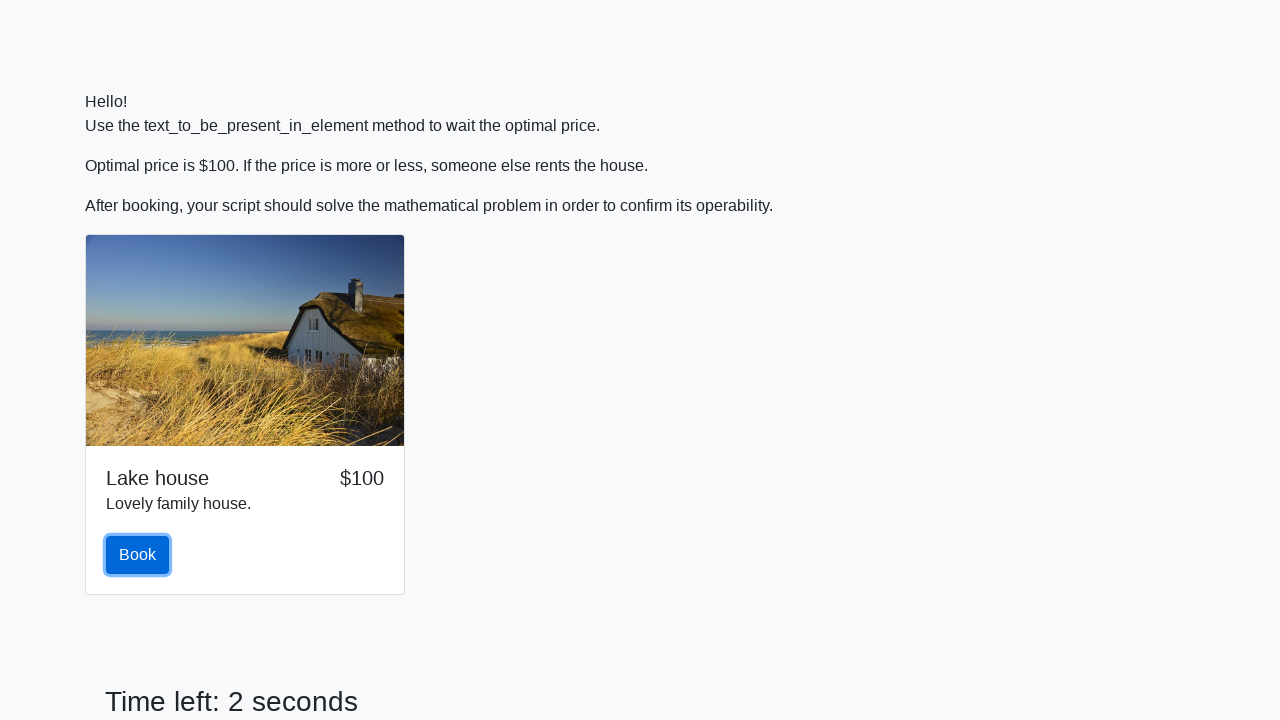

Filled answer field with calculated value: 1.9535296306535614 on #answer
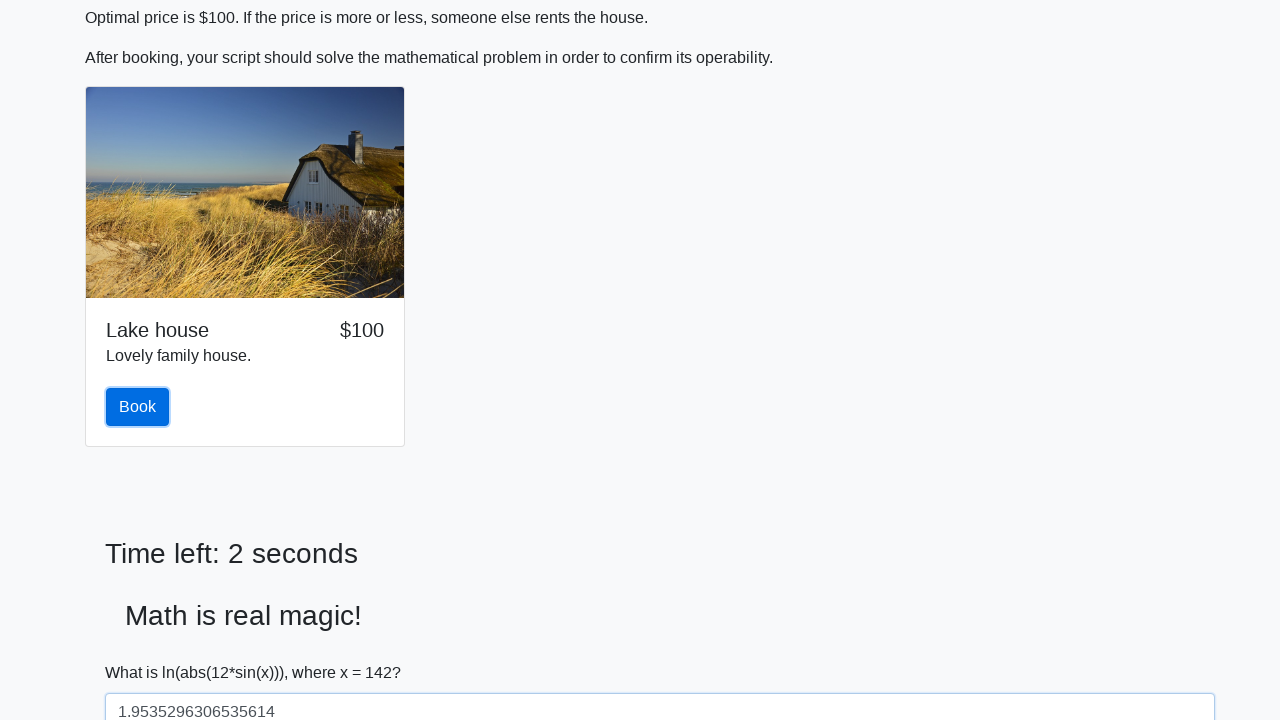

Clicked solve button to submit the solution at (143, 651) on #solve
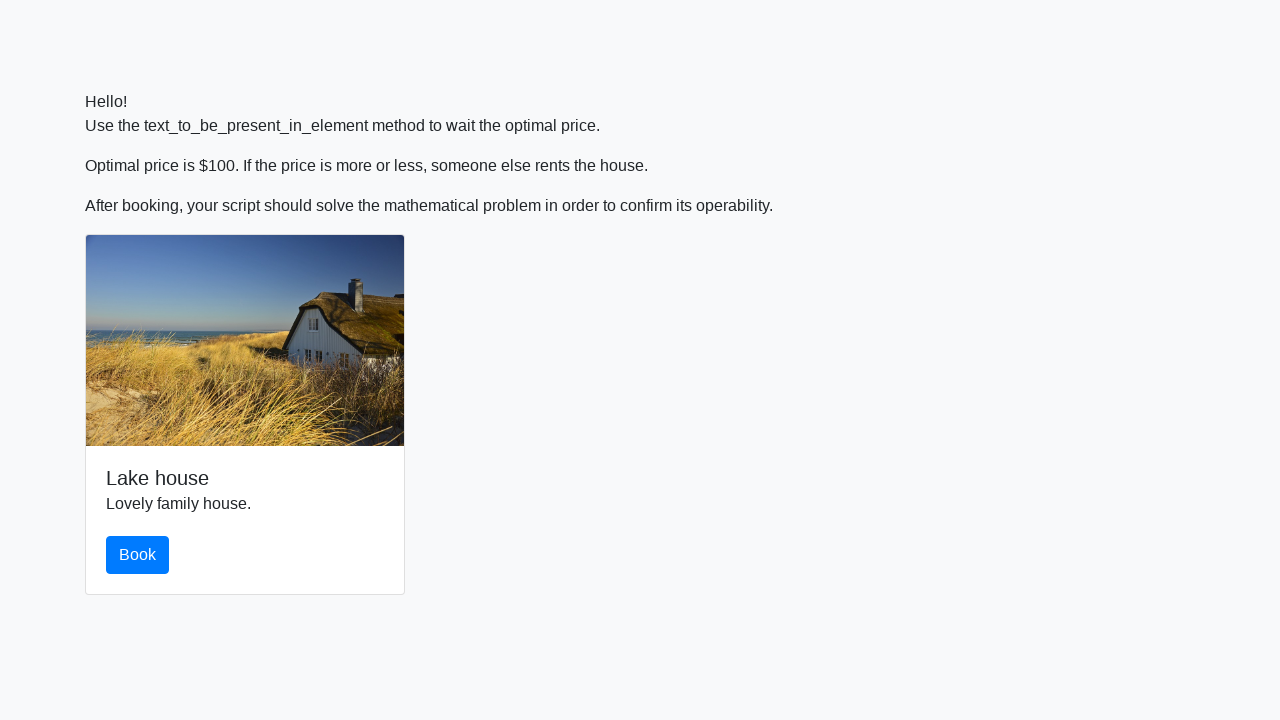

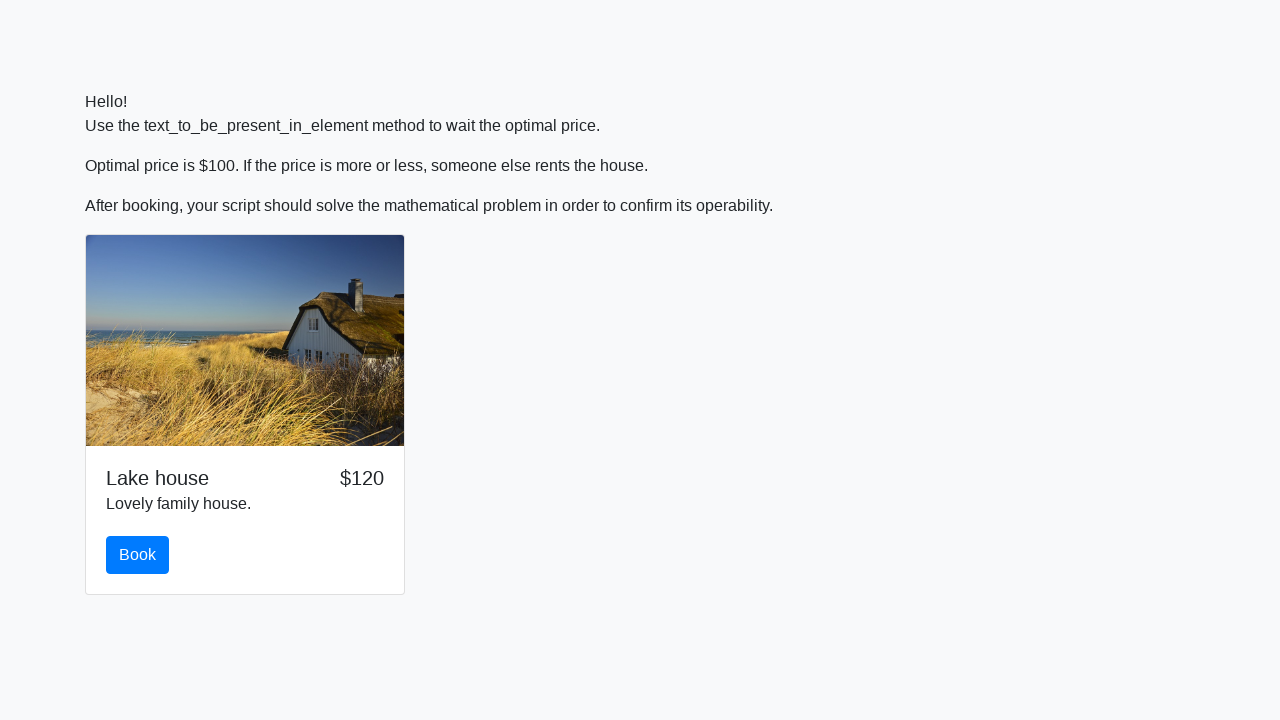